Tests interaction with elements inside an iframe by switching to the iframe context and clicking elements

Starting URL: https://www.qa-practice.com/elements/iframe/iframe_page

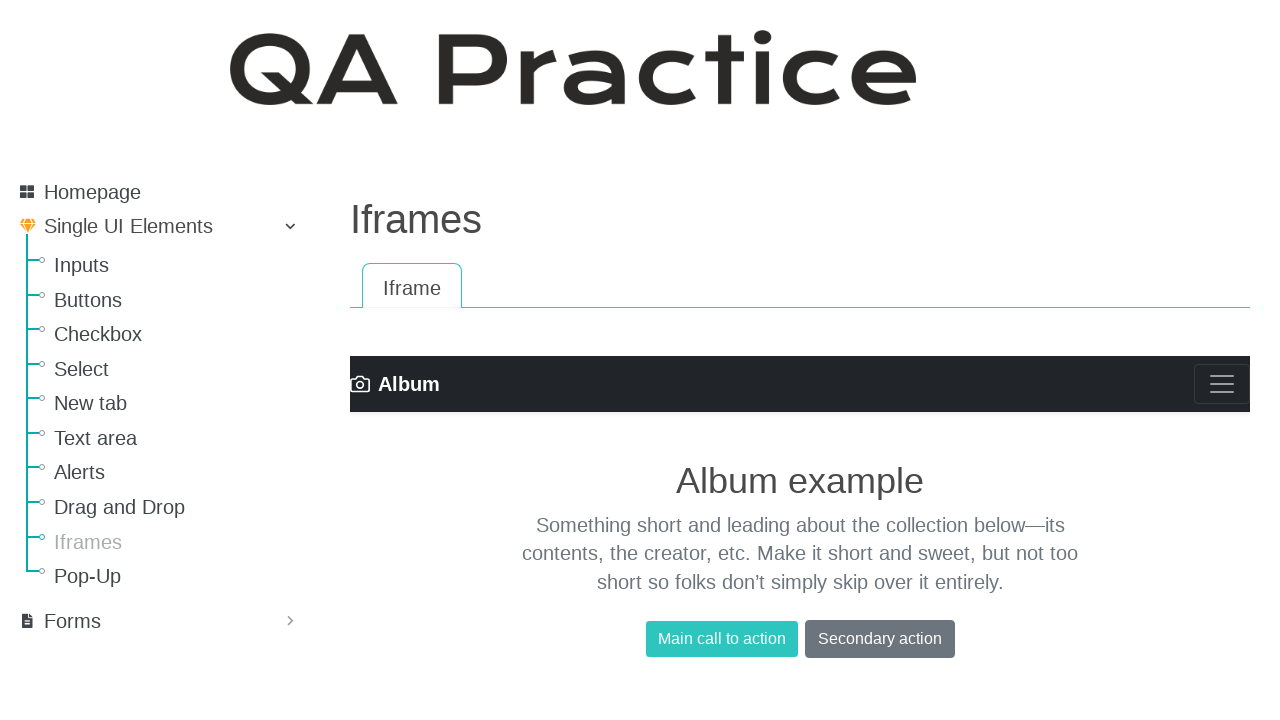

Located iframe element with class 'embed-responsive-item'
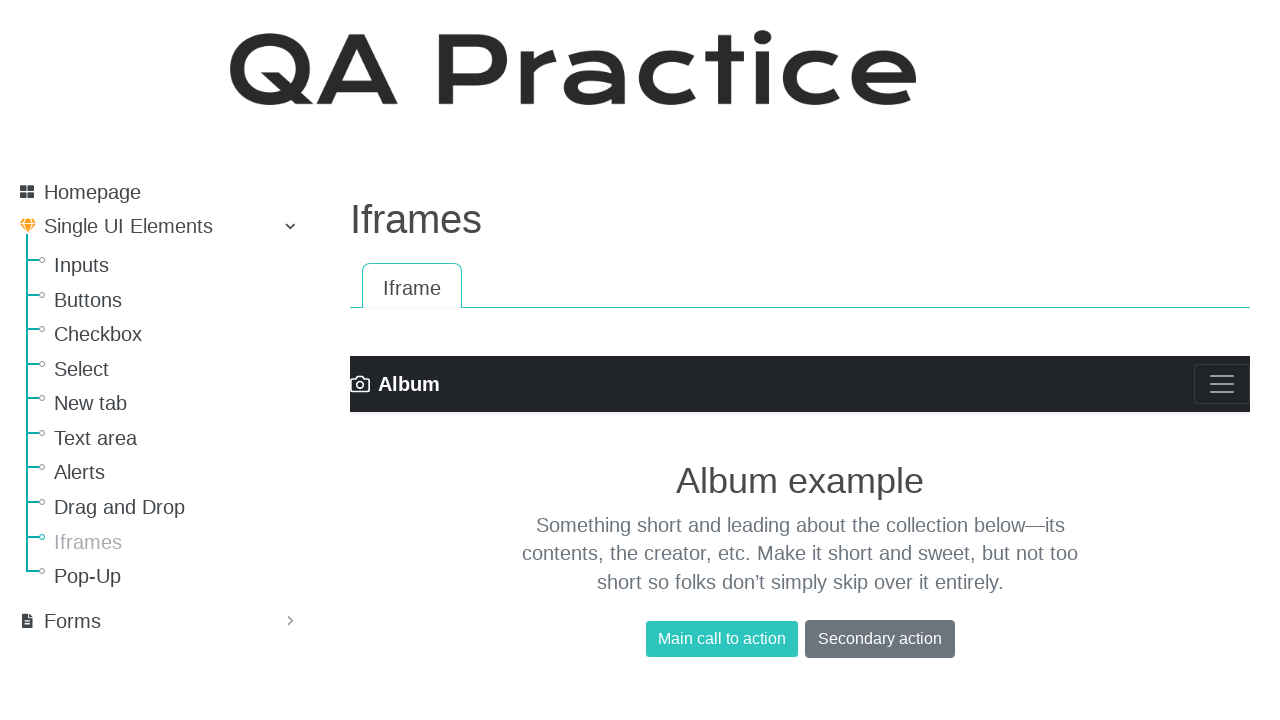

Clicked burger menu icon inside iframe at (1222, 384) on .embed-responsive-item >> internal:control=enter-frame >> .navbar-toggler-icon
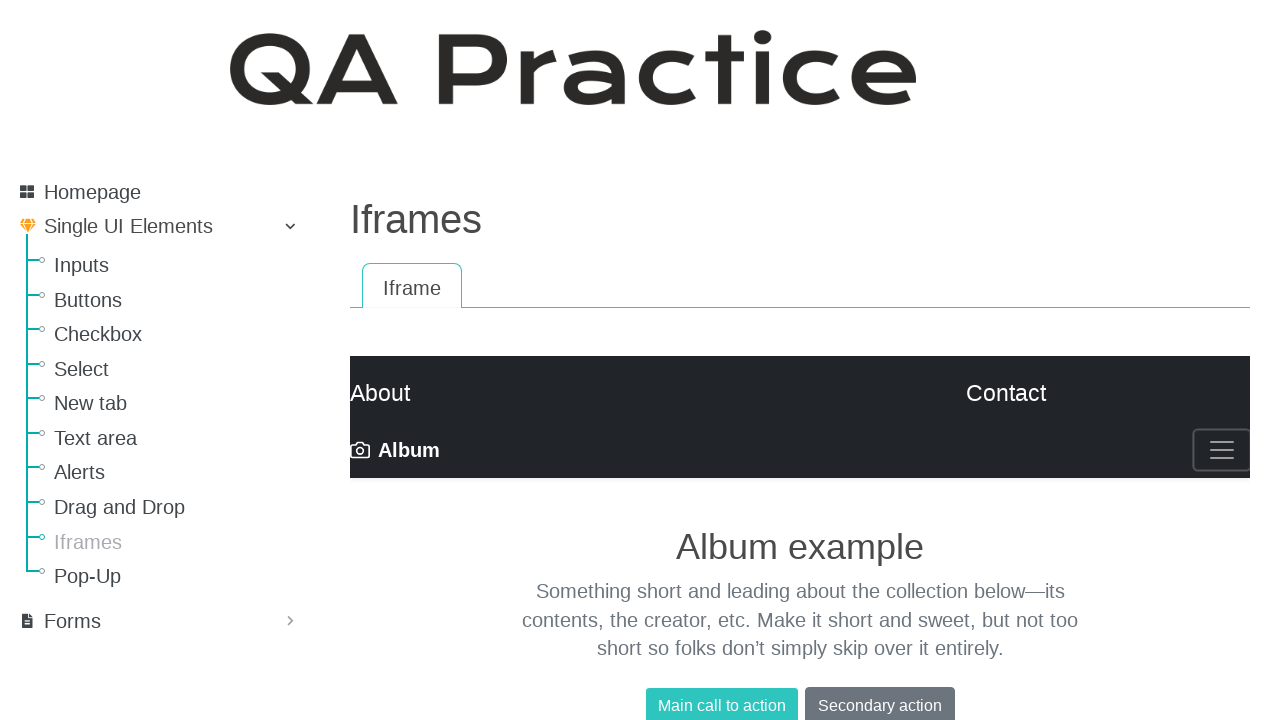

Clicked home button on main page (outside iframe) at (160, 192) on xpath=//a[@href='/']
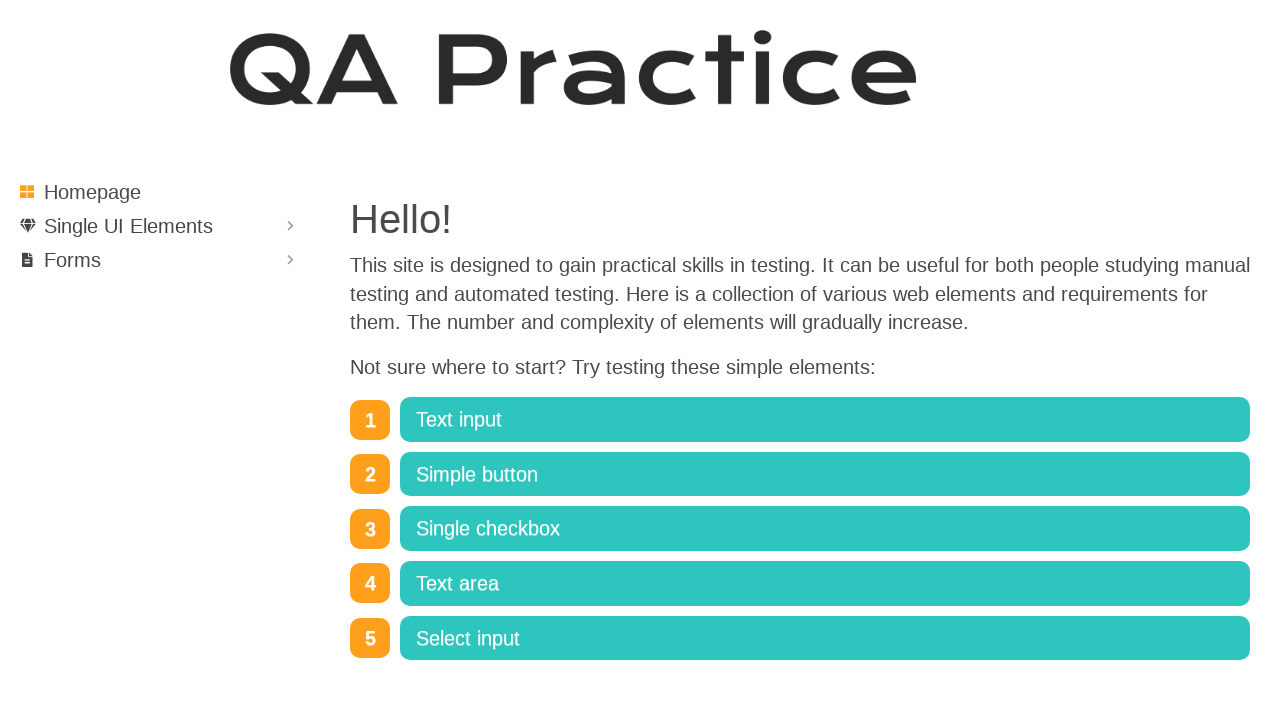

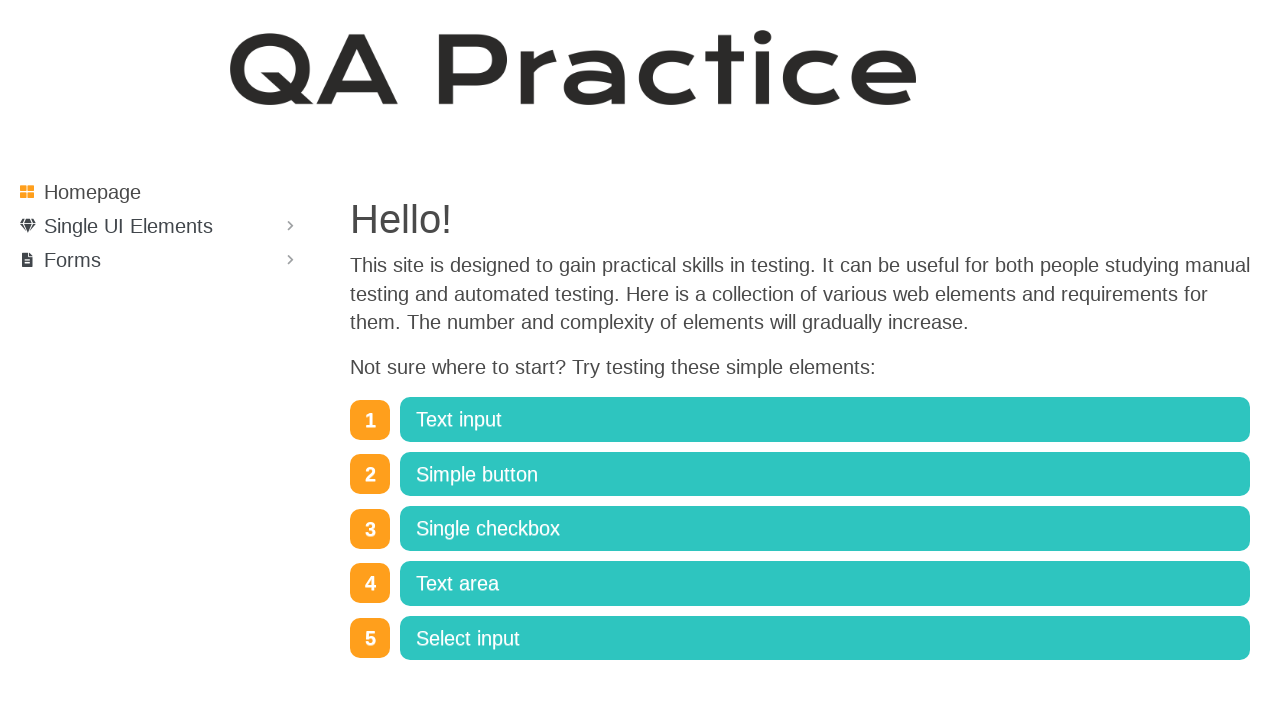